Tests drag and drop functionality by dragging an element onto a droppable target within an iframe on the jQuery UI demo page.

Starting URL: http://jqueryui.com/droppable/

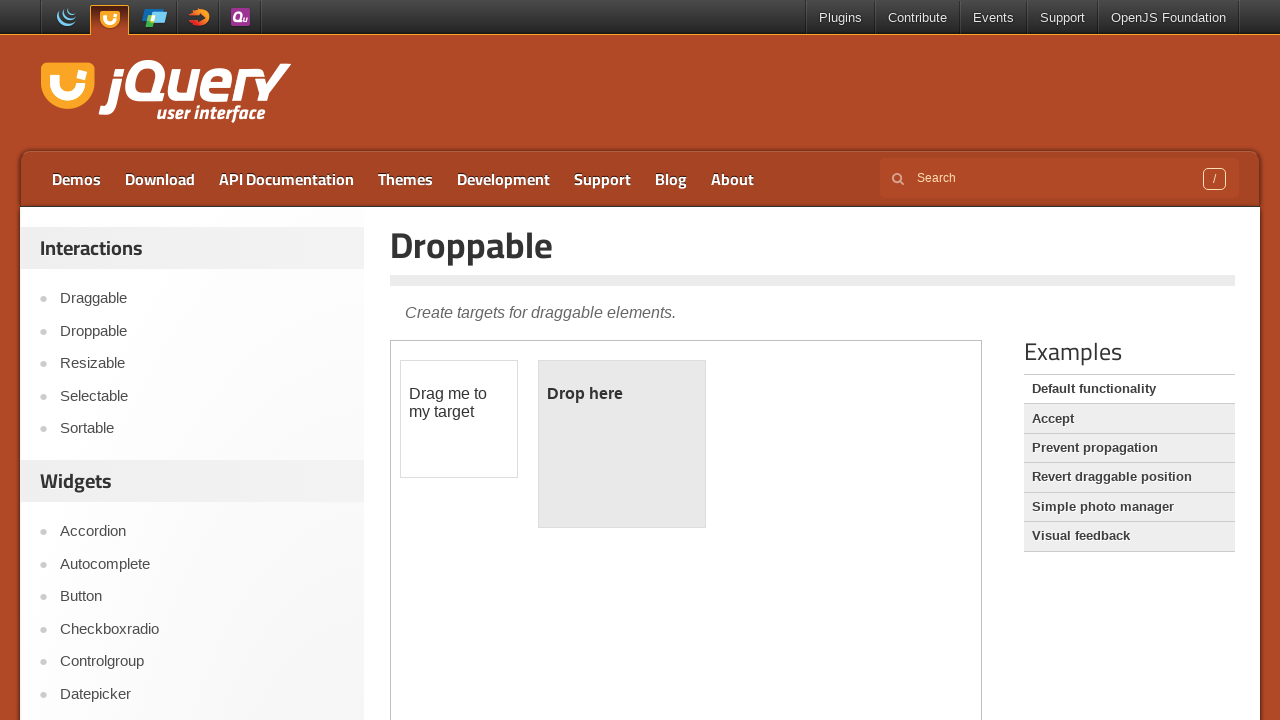

Located iframe containing drag and drop demo
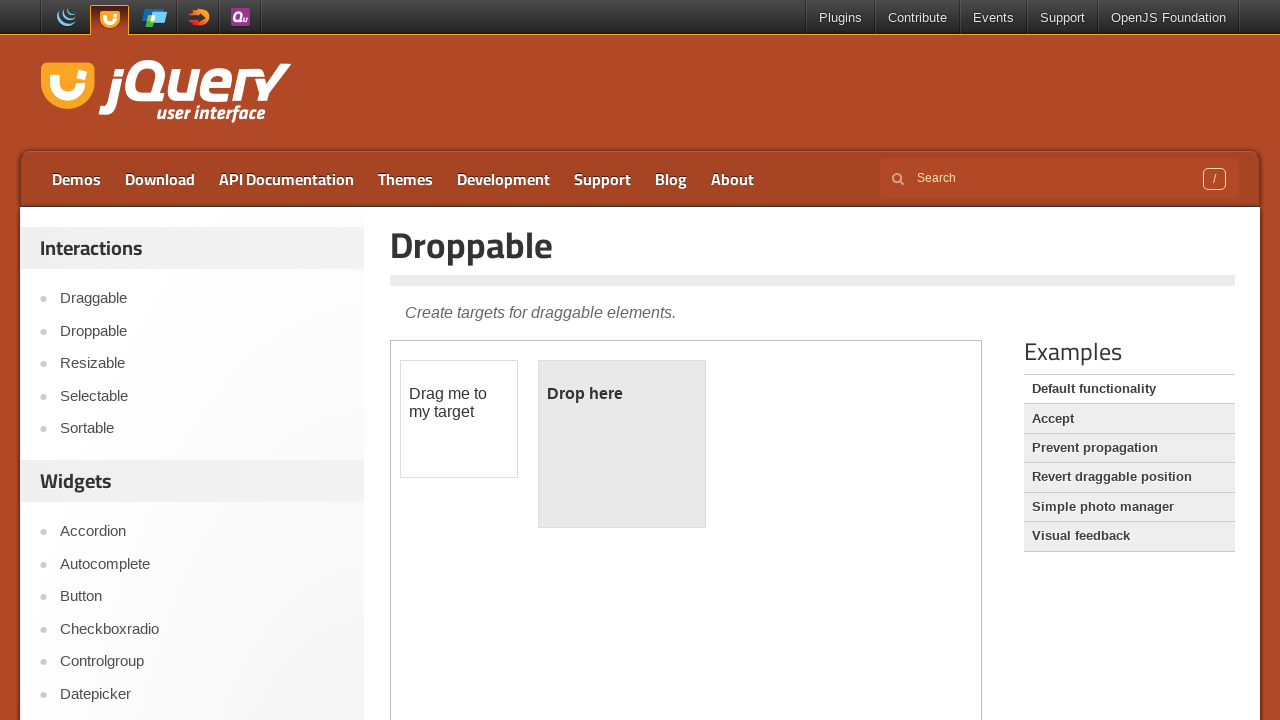

Located draggable element
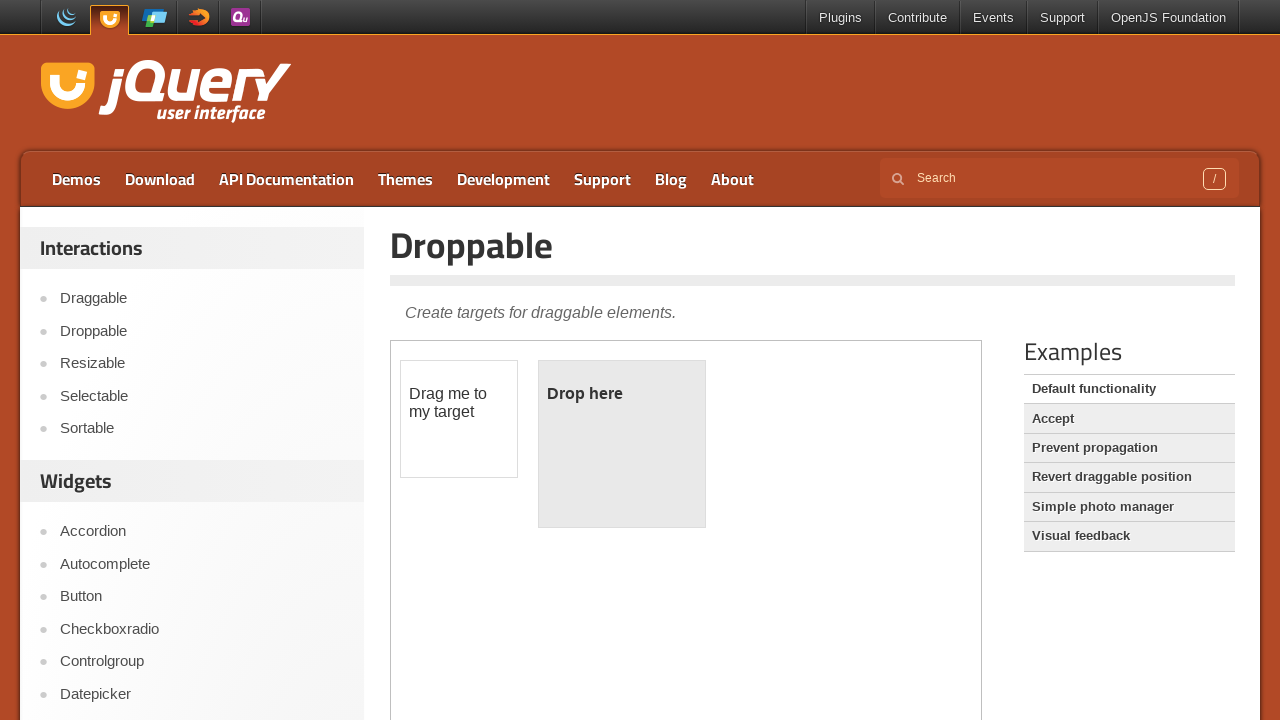

Located droppable target element
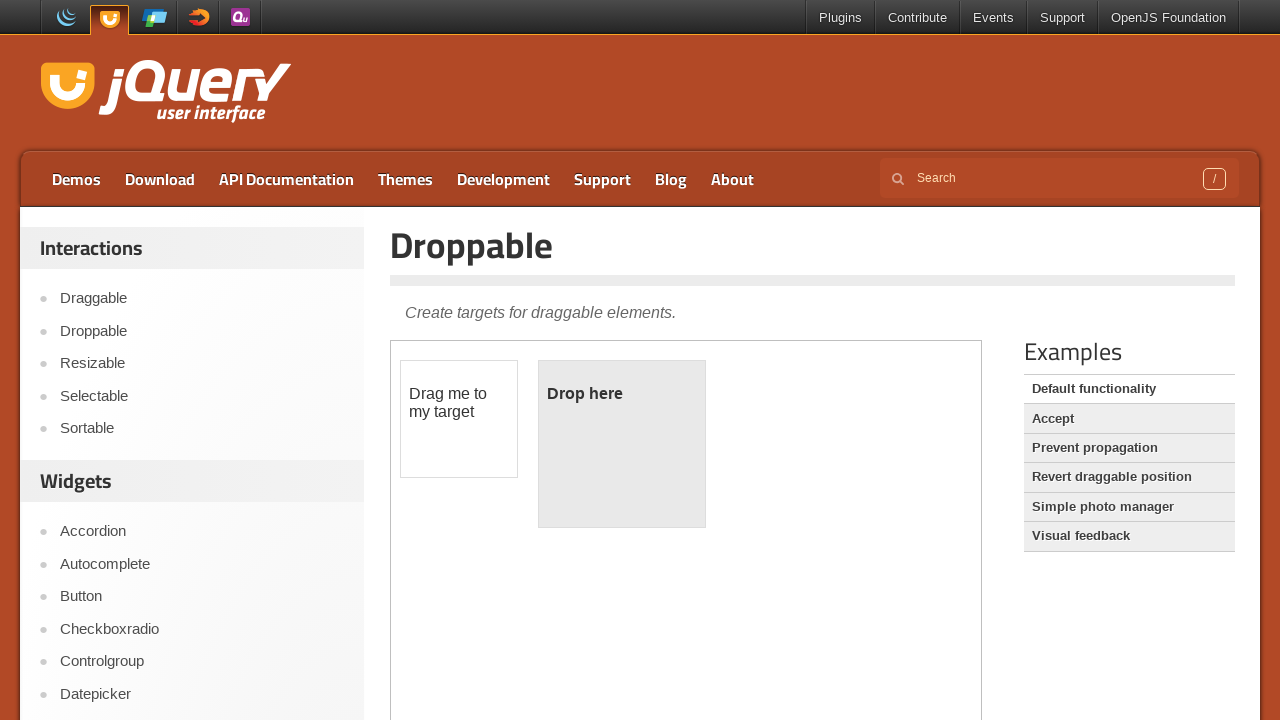

Dragged draggable element onto droppable target at (622, 444)
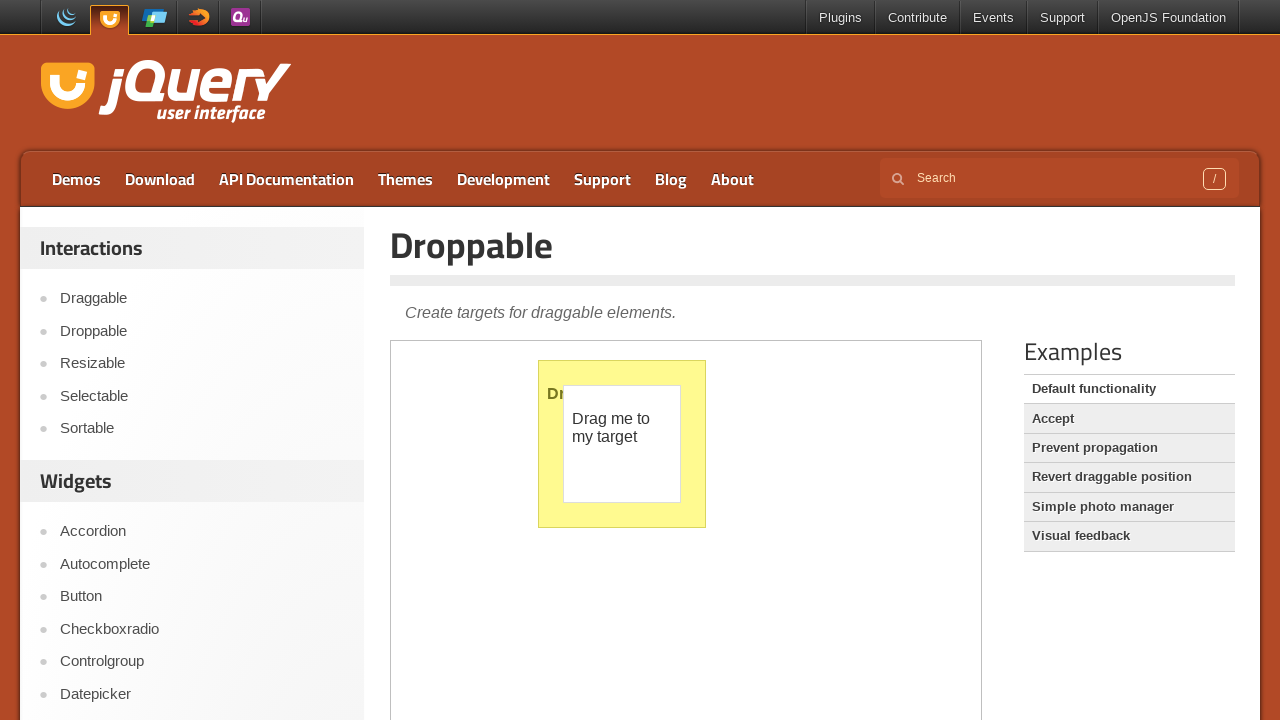

Verified drop was successful - droppable element now shows 'Dropped!' text
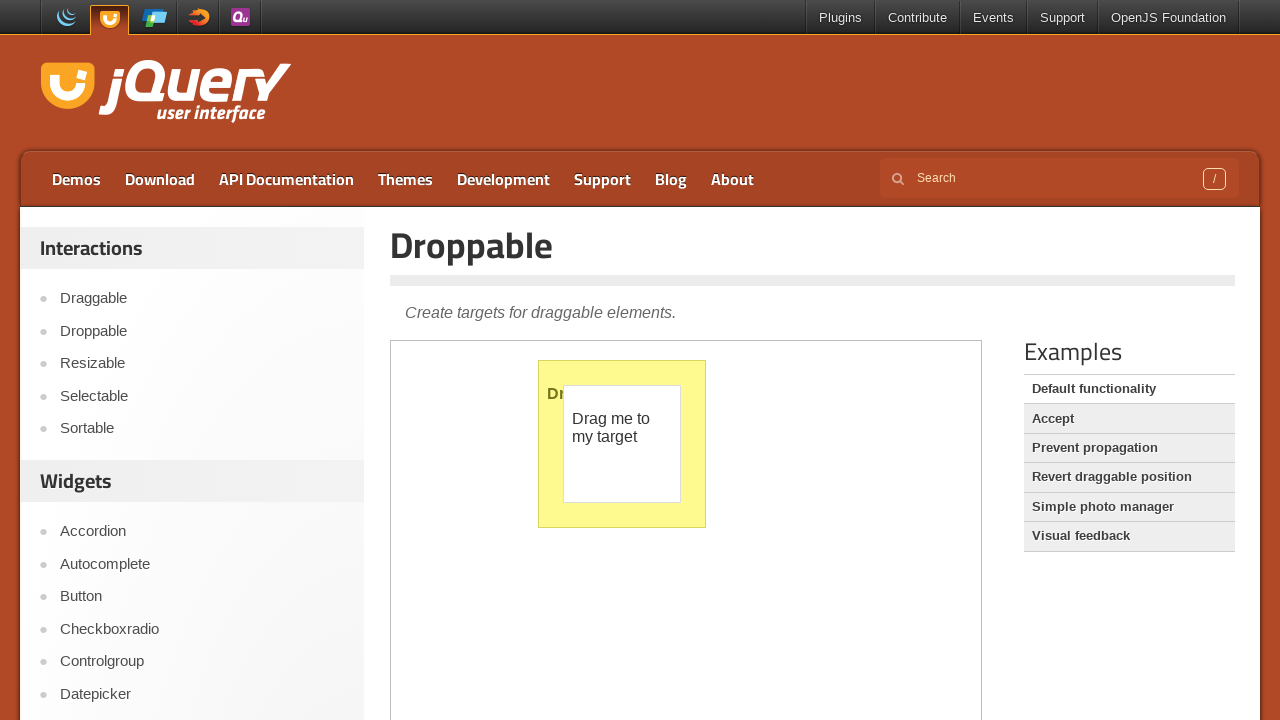

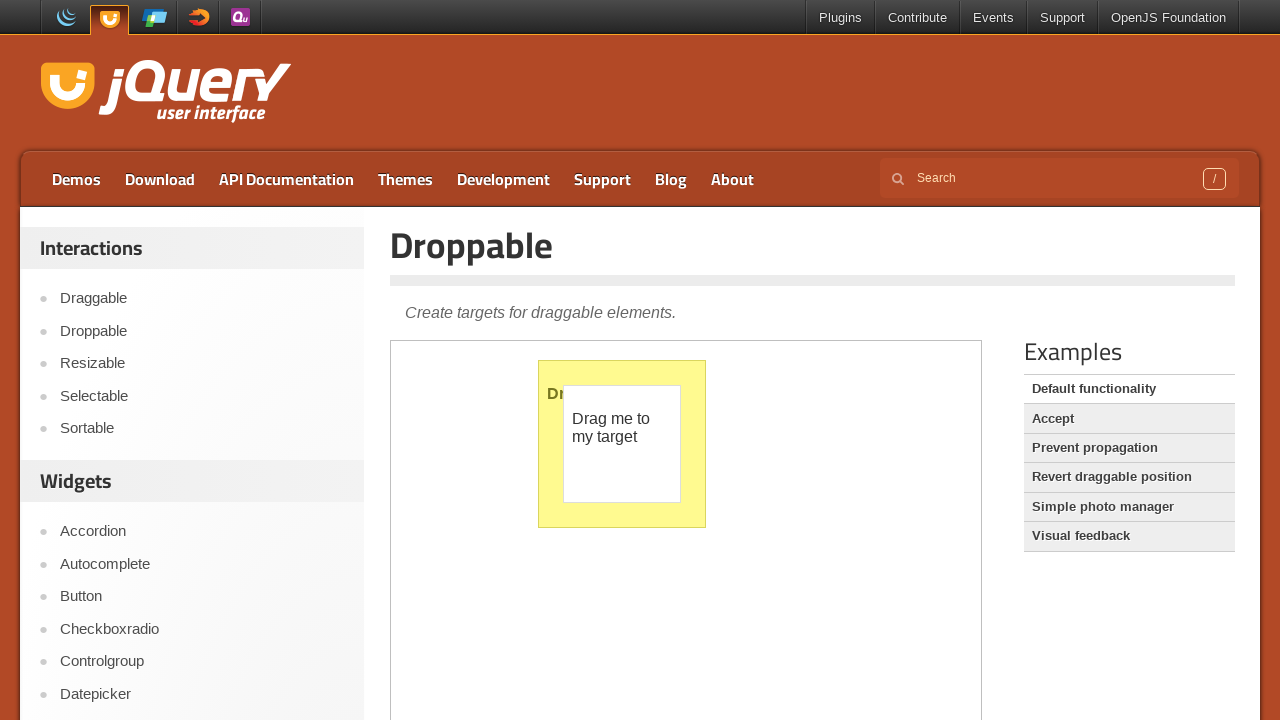